Tests checkbox interaction by checking if Monday checkbox is selected and clicking it if not

Starting URL: http://samples.gwtproject.org/samples/Showcase/Showcase.html#!CwCheckBox

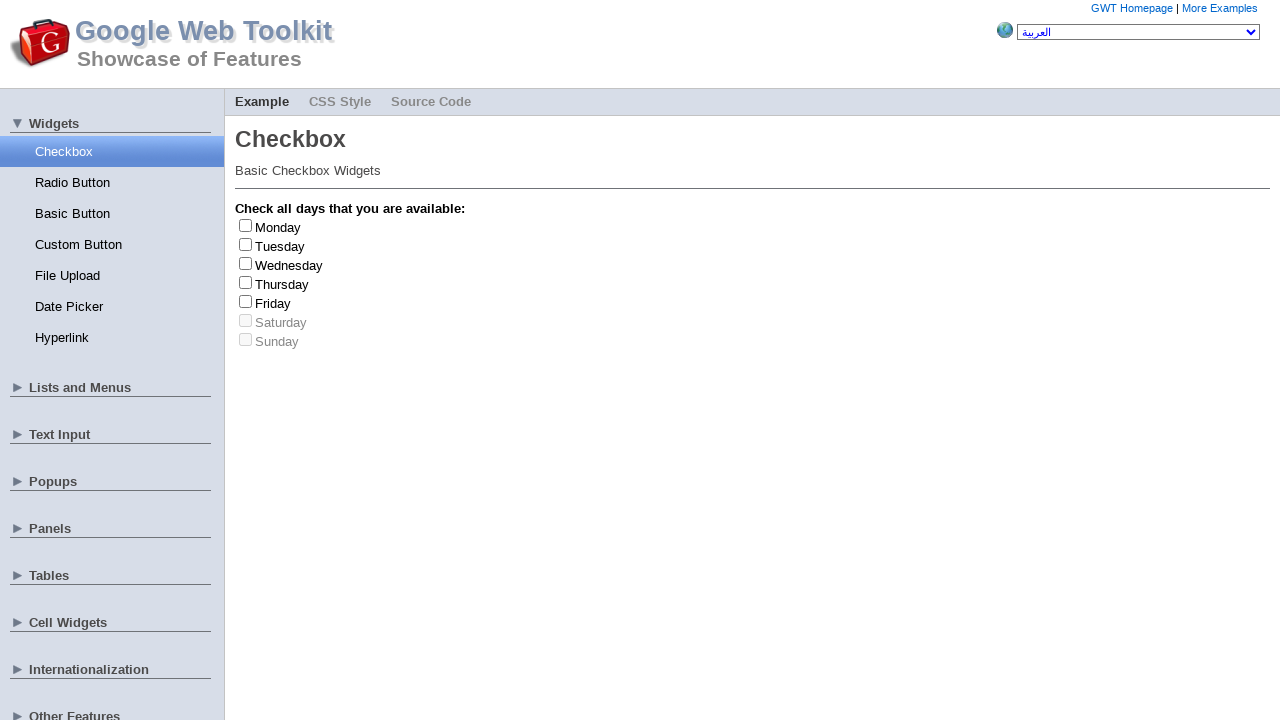

Located Monday checkbox element
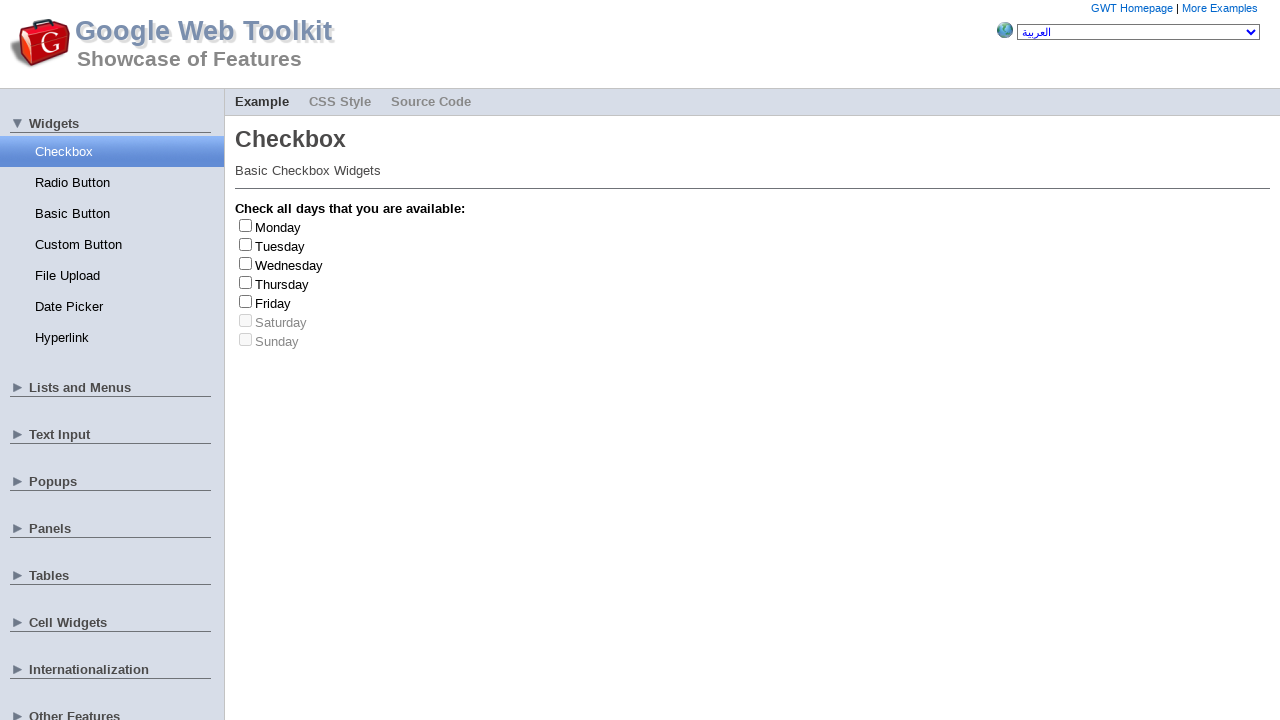

Checked if Monday checkbox is selected
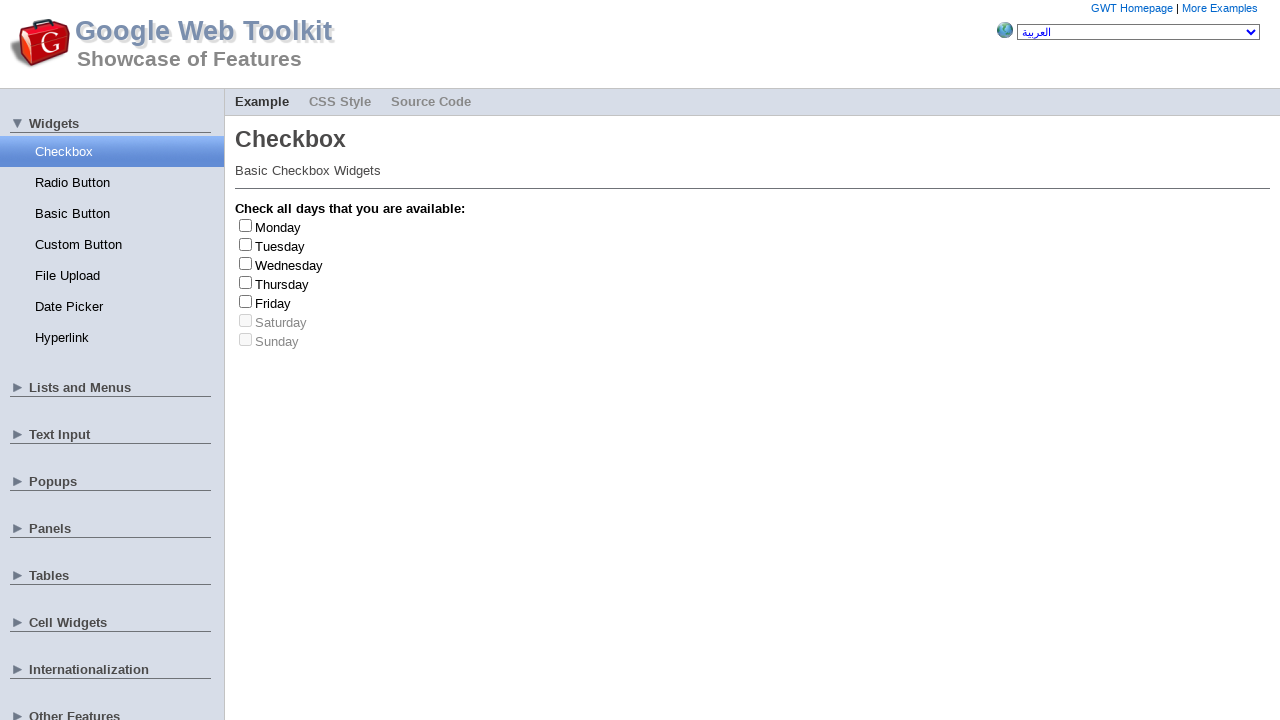

Clicked Monday checkbox to select it at (246, 225) on #gwt-debug-cwCheckBox-Monday-input
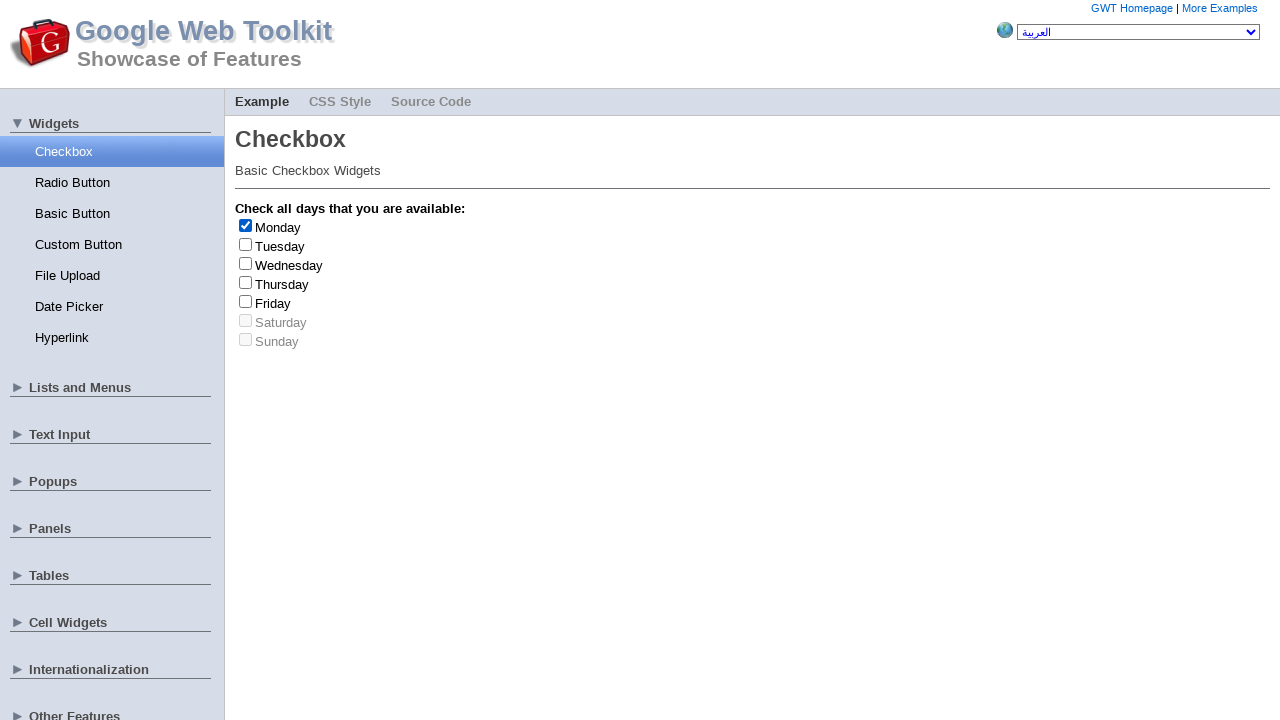

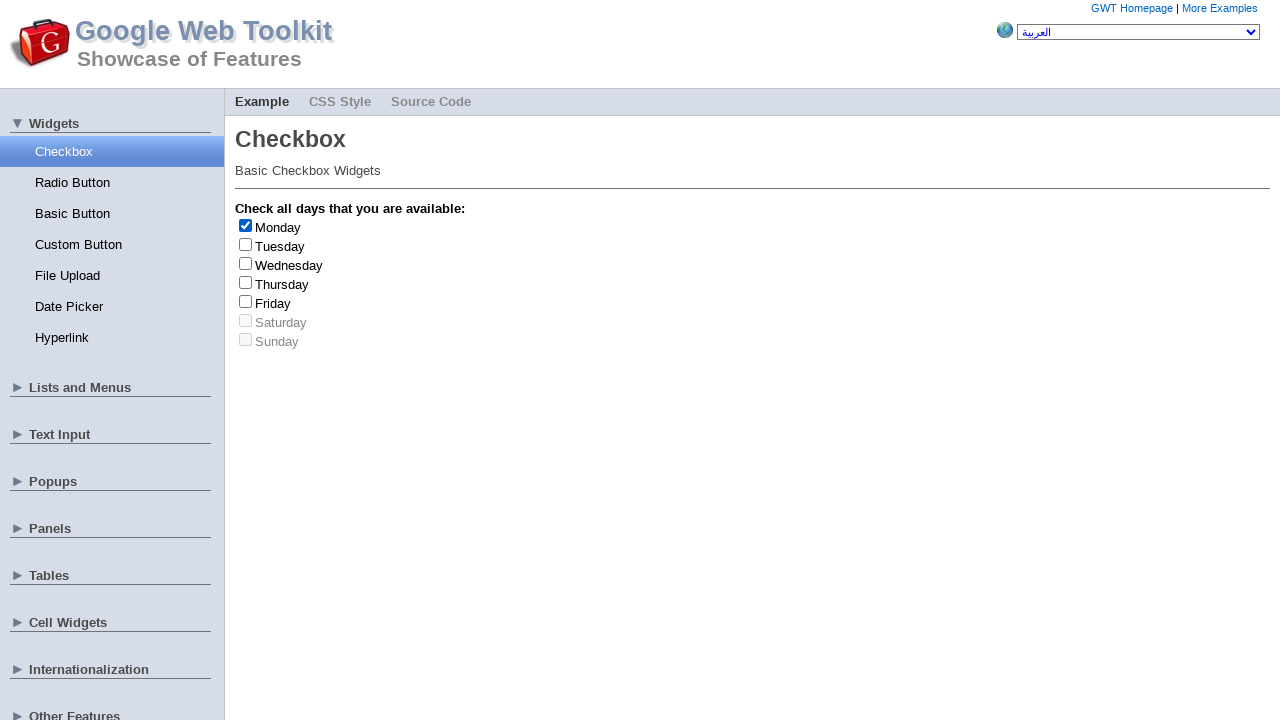